Tests element highlighting functionality by navigating to a page with a large table, finding a specific element by ID, and applying a red dashed border style to visually highlight it for debugging purposes.

Starting URL: http://the-internet.herokuapp.com/large

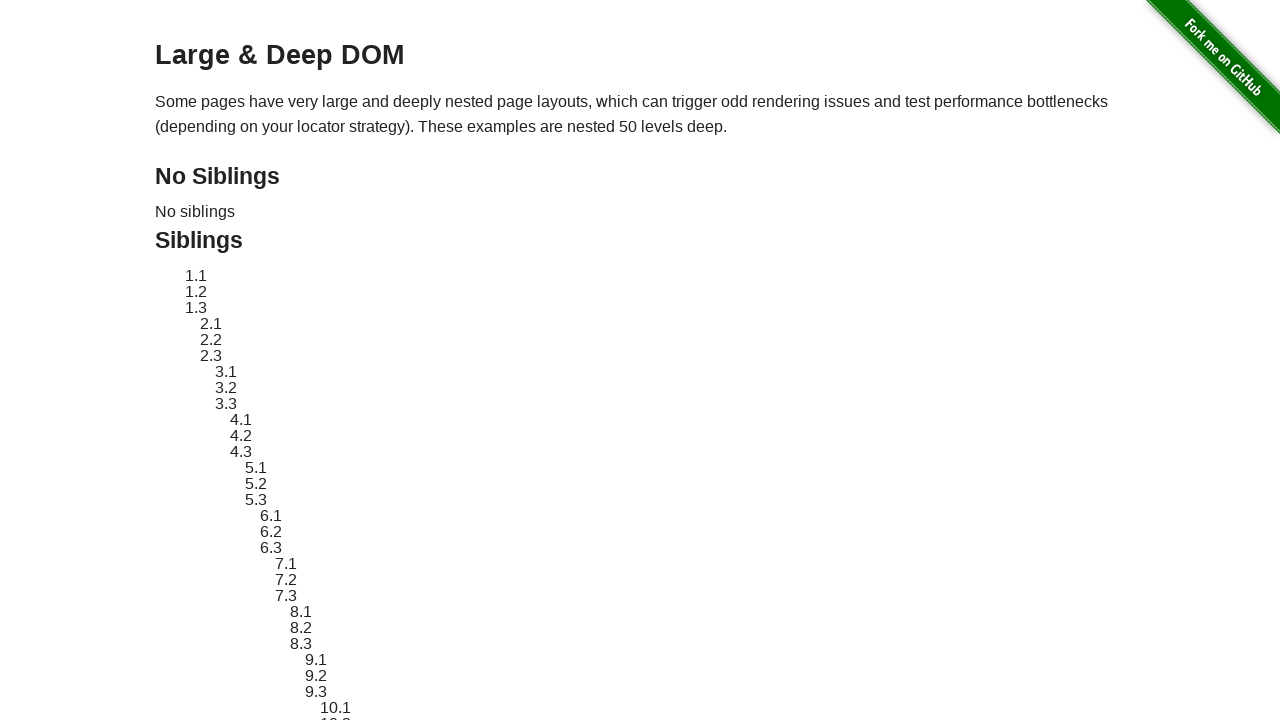

Navigated to http://the-internet.herokuapp.com/large
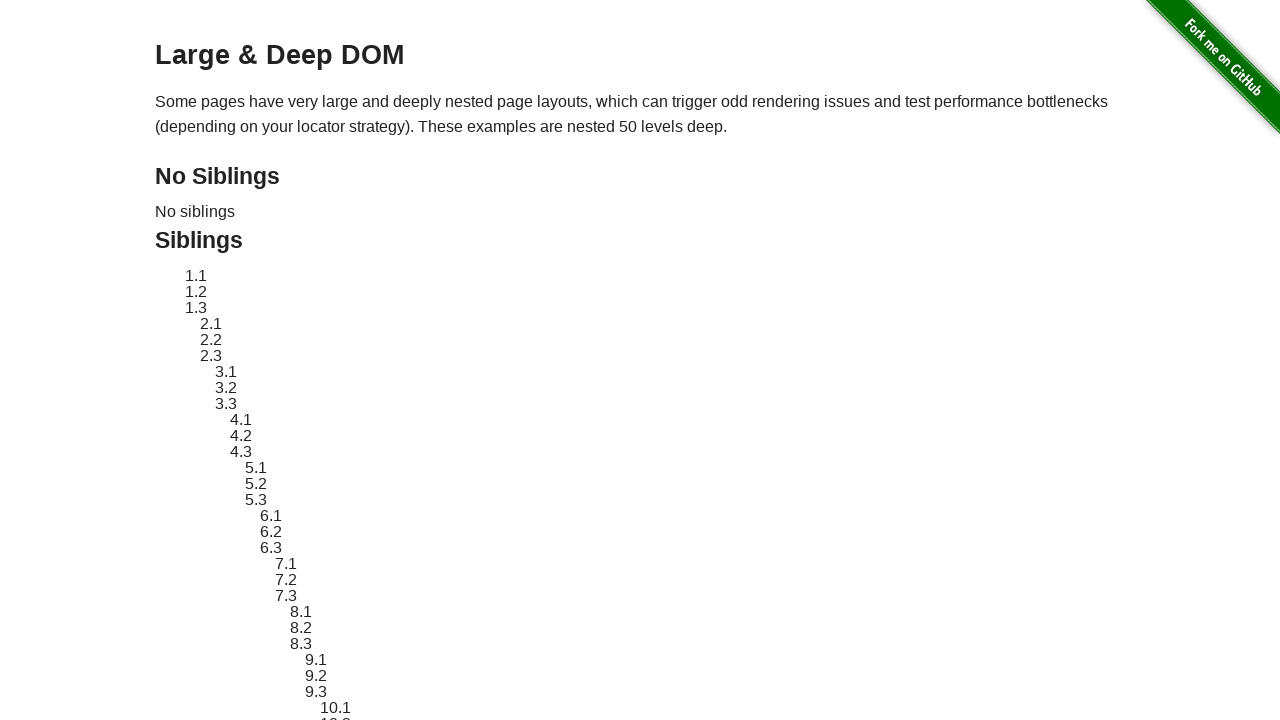

Highlighted target element #sibling-2.3 with red dashed border
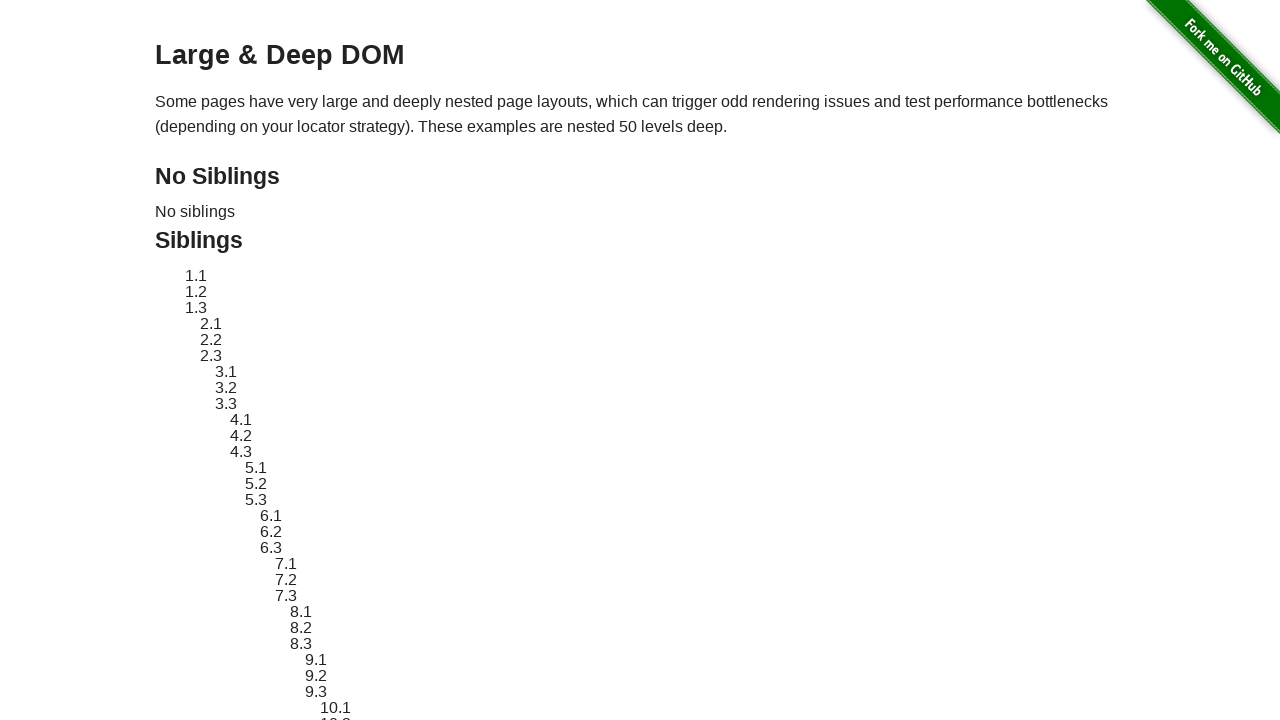

Verified target element #sibling-2.3 exists on page
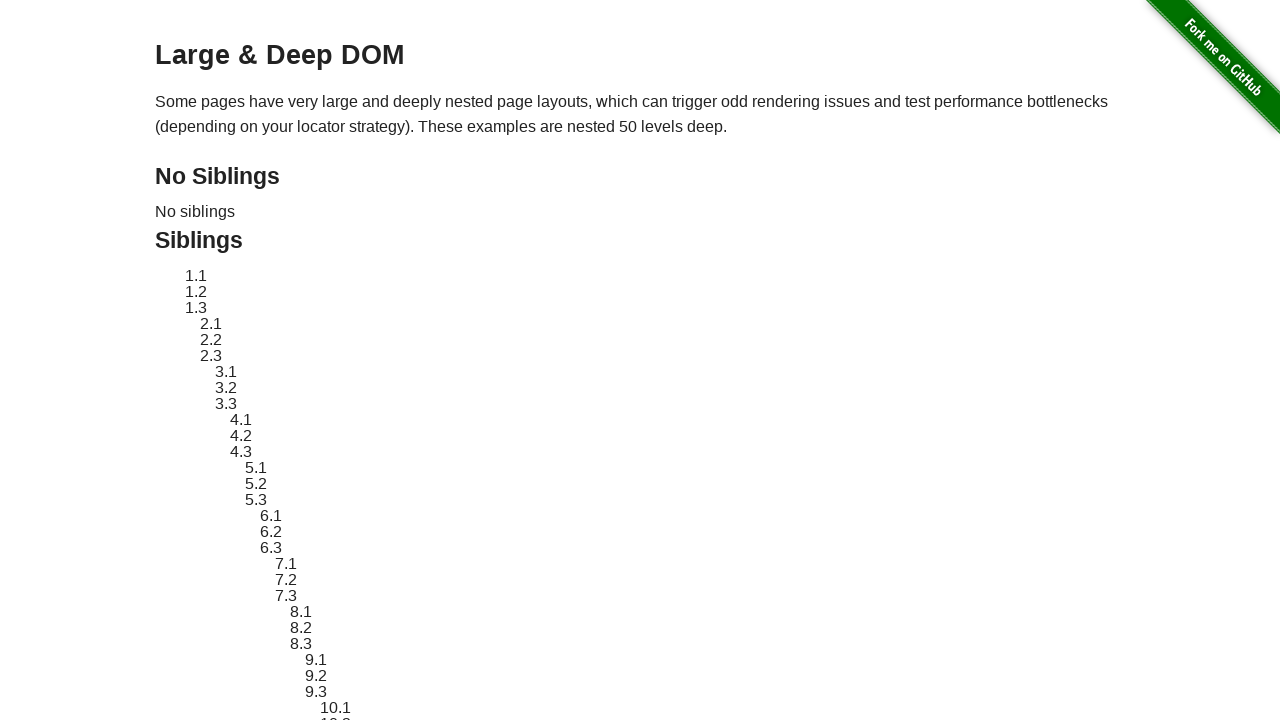

Reverted element #sibling-2\.3 to original style
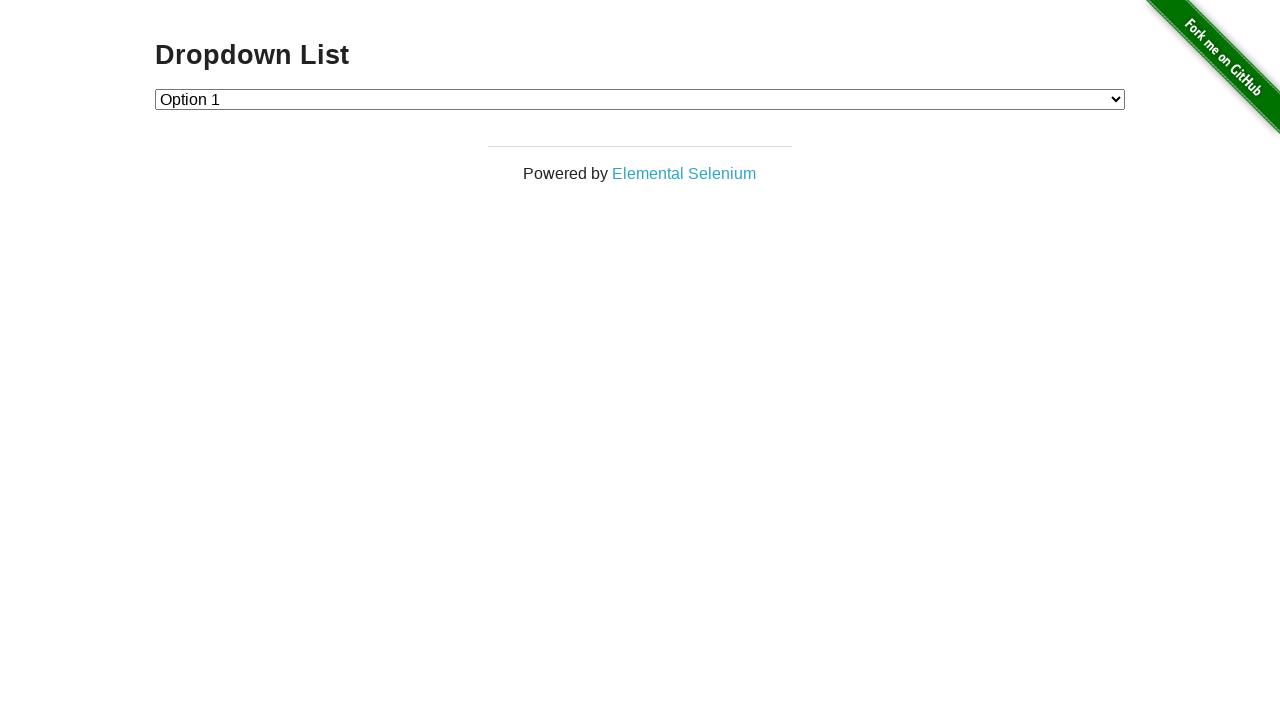

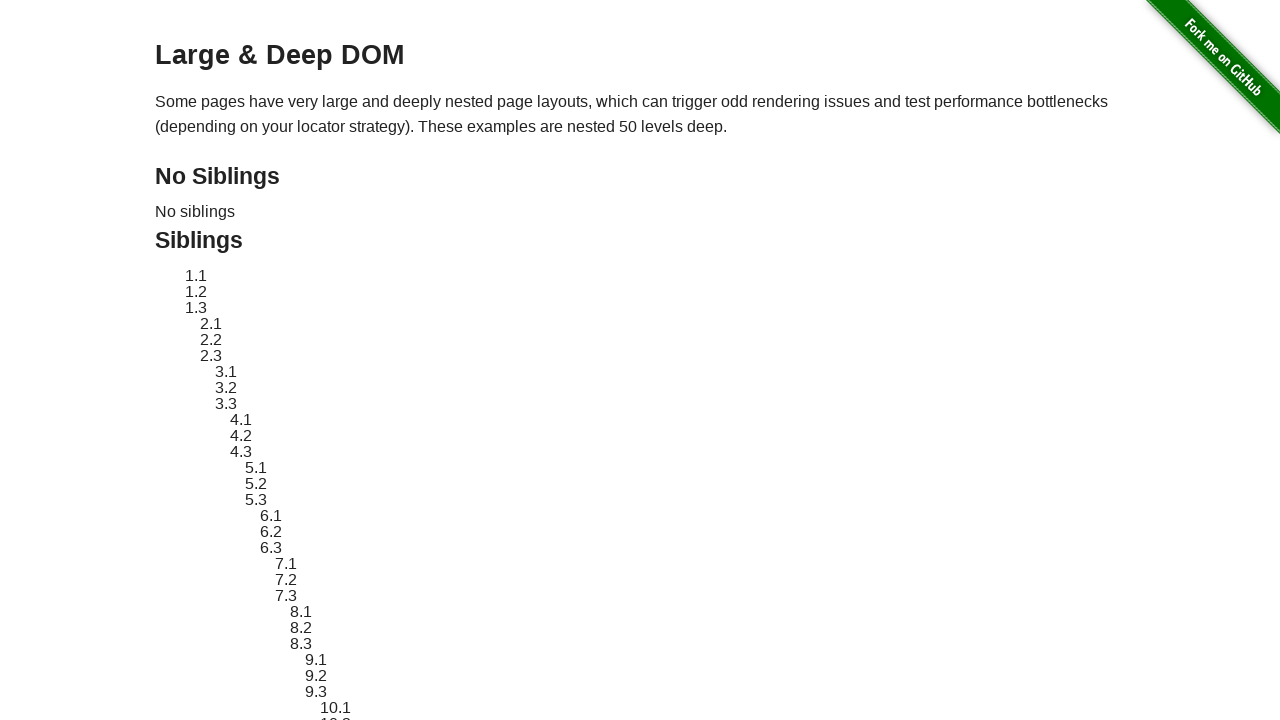